Tests navigation by clicking an A/B Testing link, verifying the page title, then navigating back to verify the home page title

Starting URL: https://practice.cydeo.com/

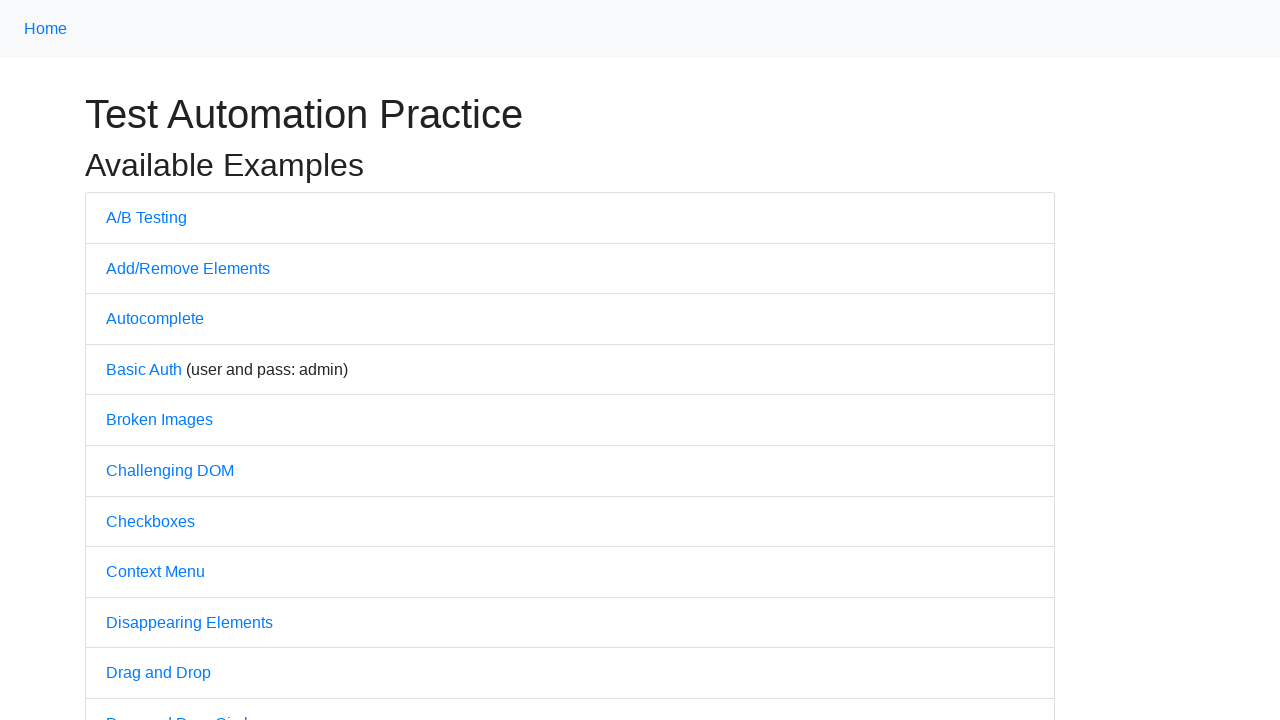

Clicked on A/B Testing link at (146, 217) on text=A/B Testing
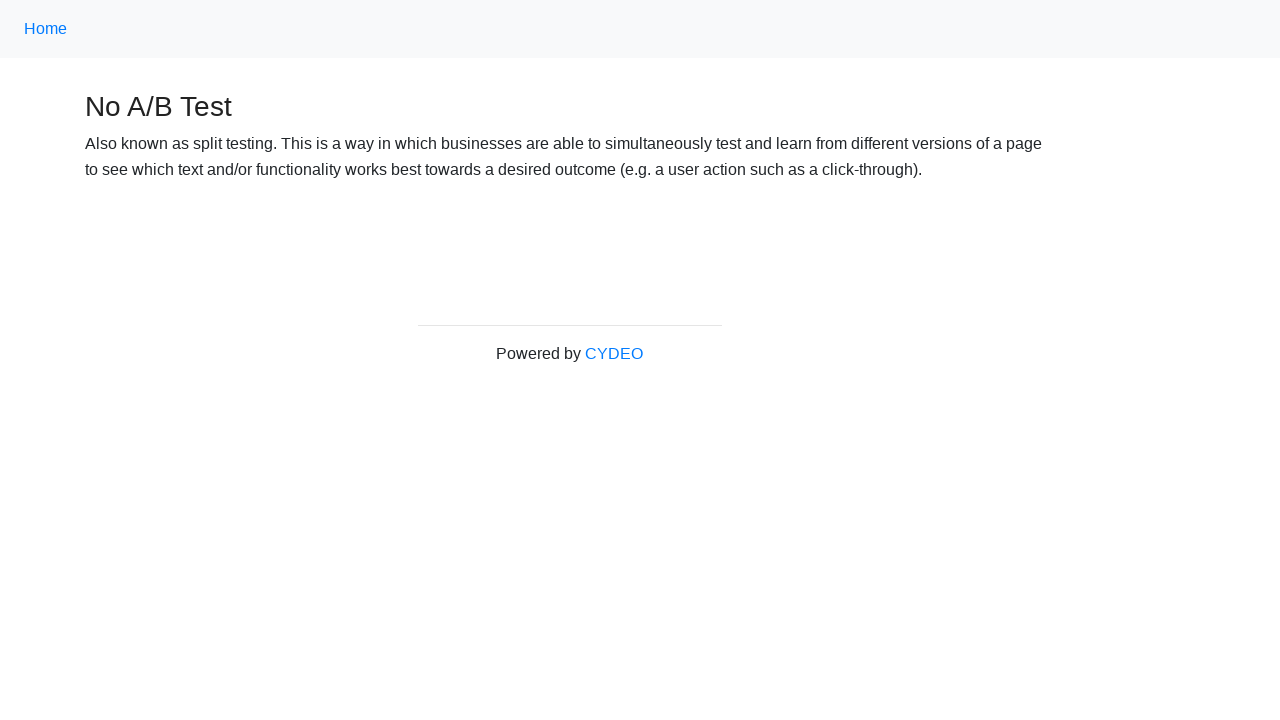

Waited for A/B Testing page to load
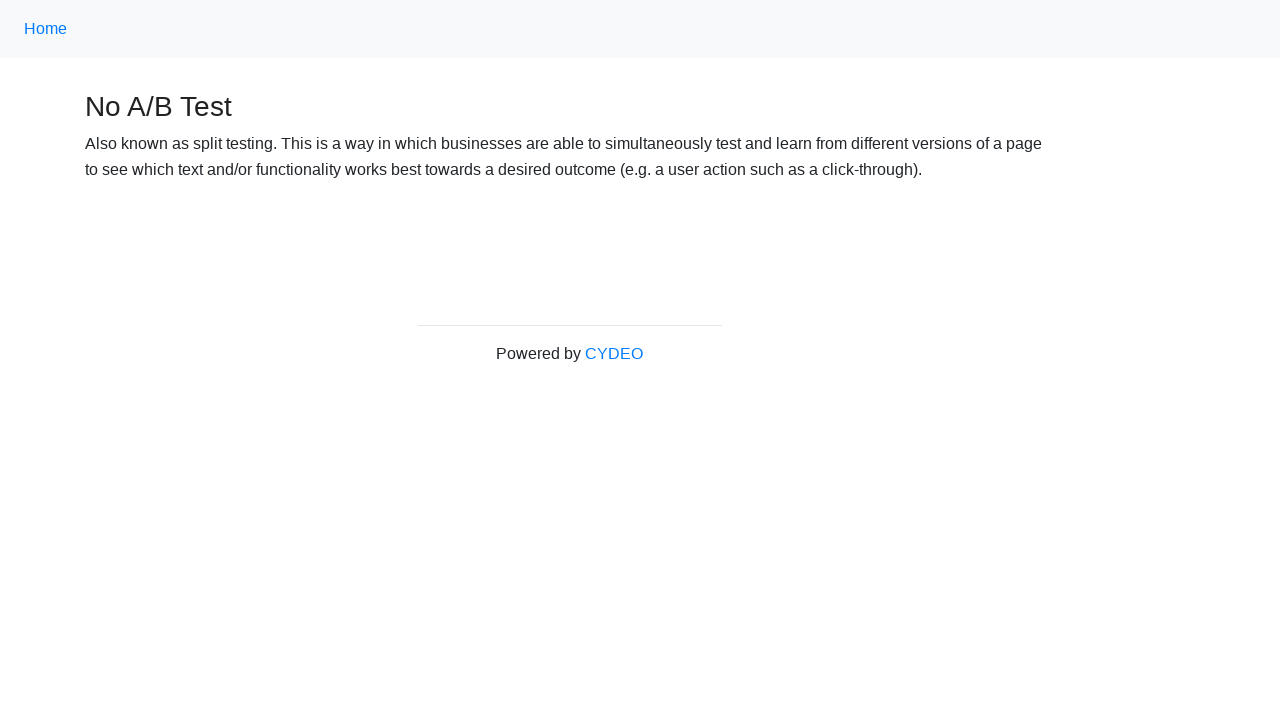

Verified A/B Testing page title is 'No A/B Test'
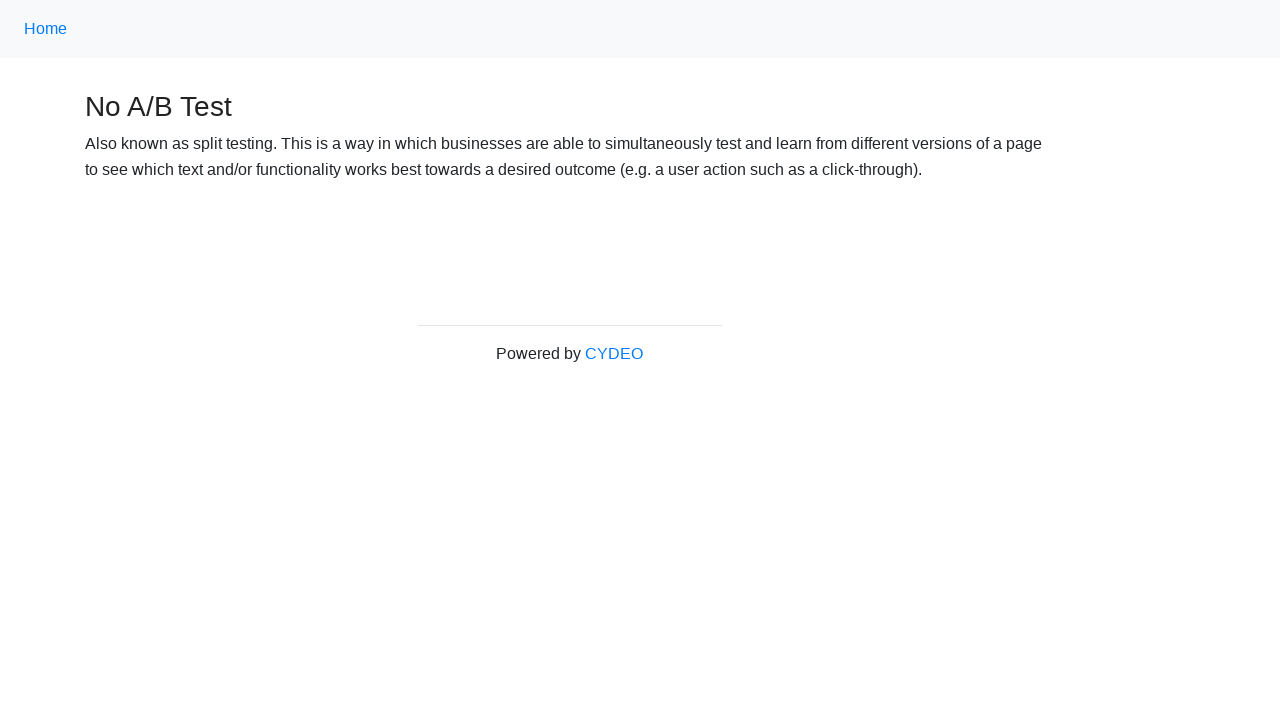

Navigated back to previous page
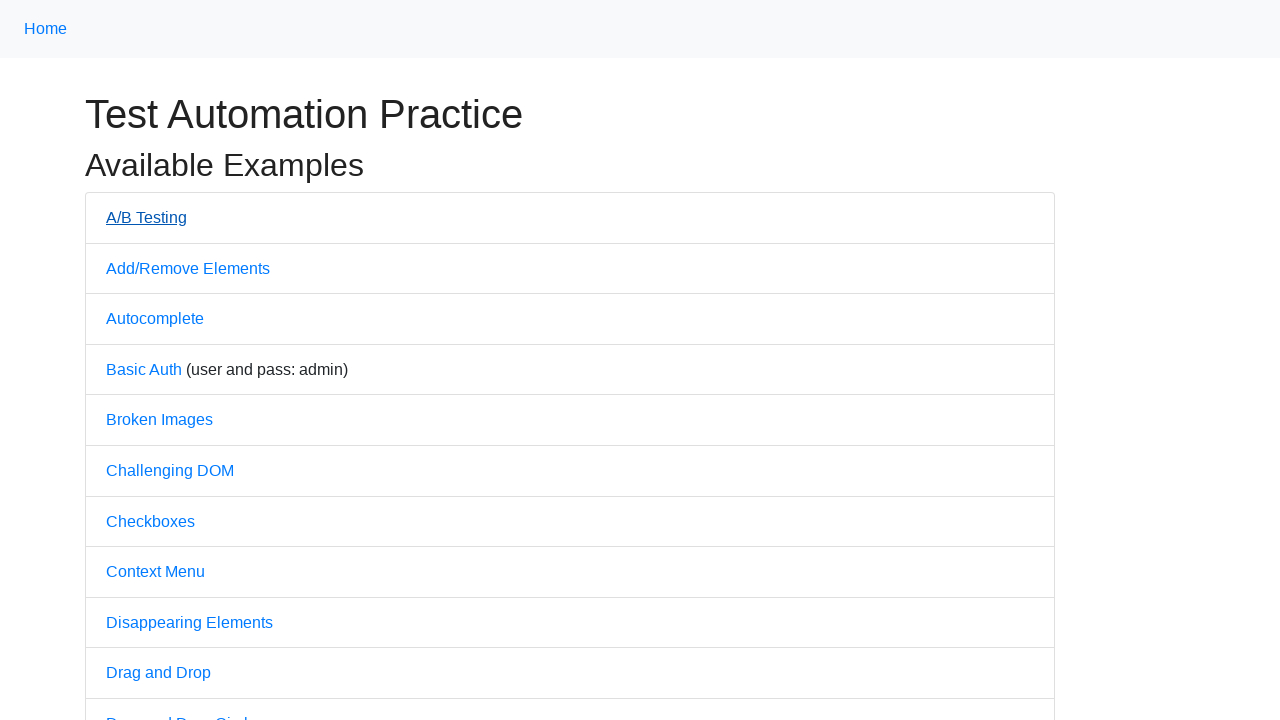

Waited for home page to load
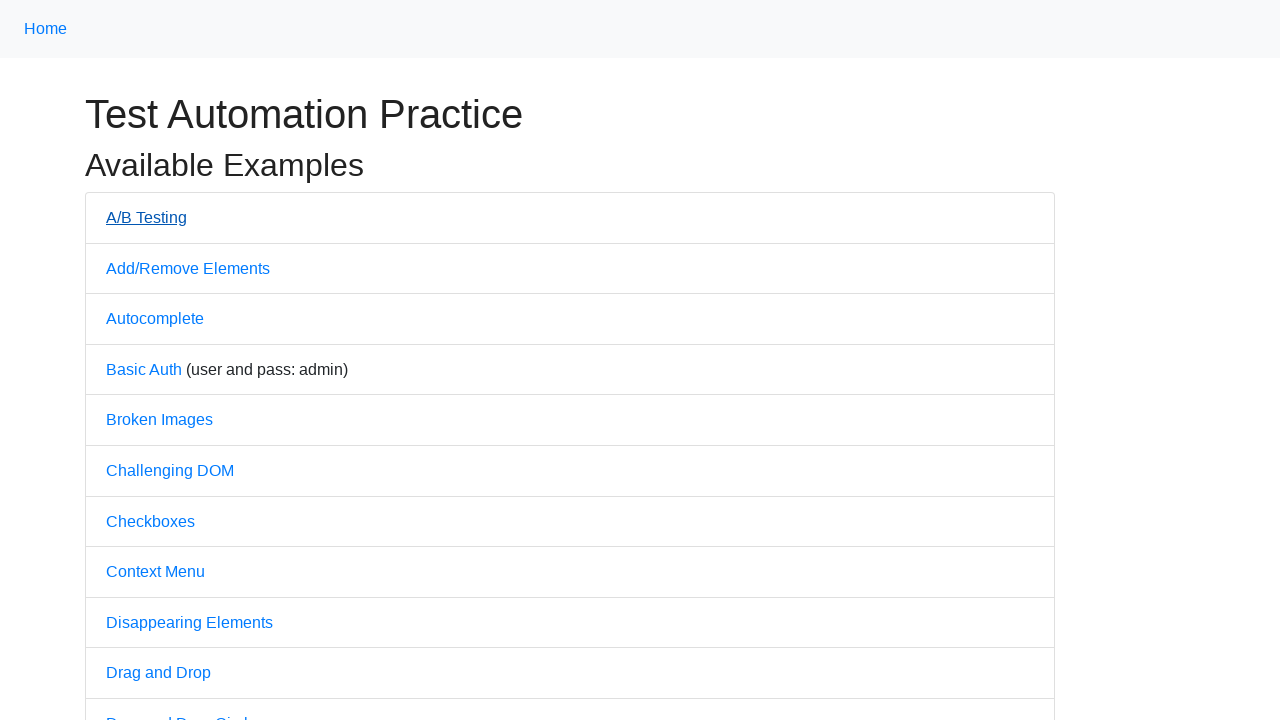

Verified home page title is 'Practice'
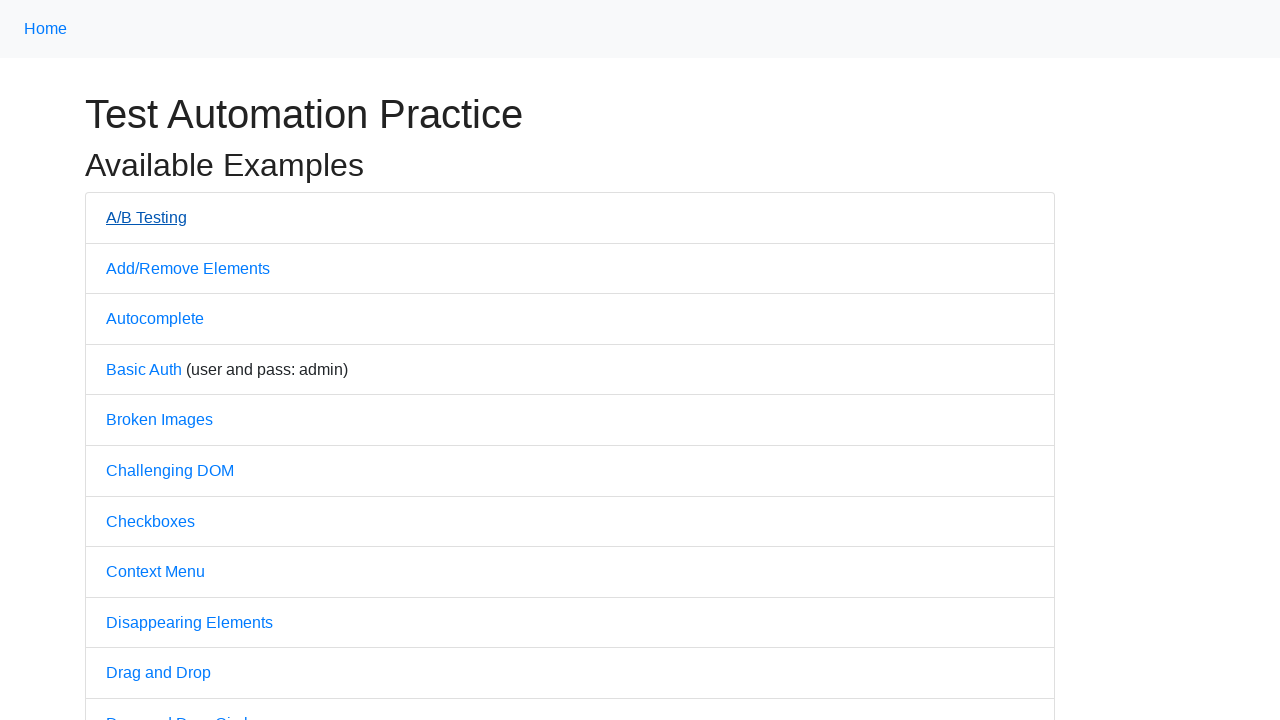

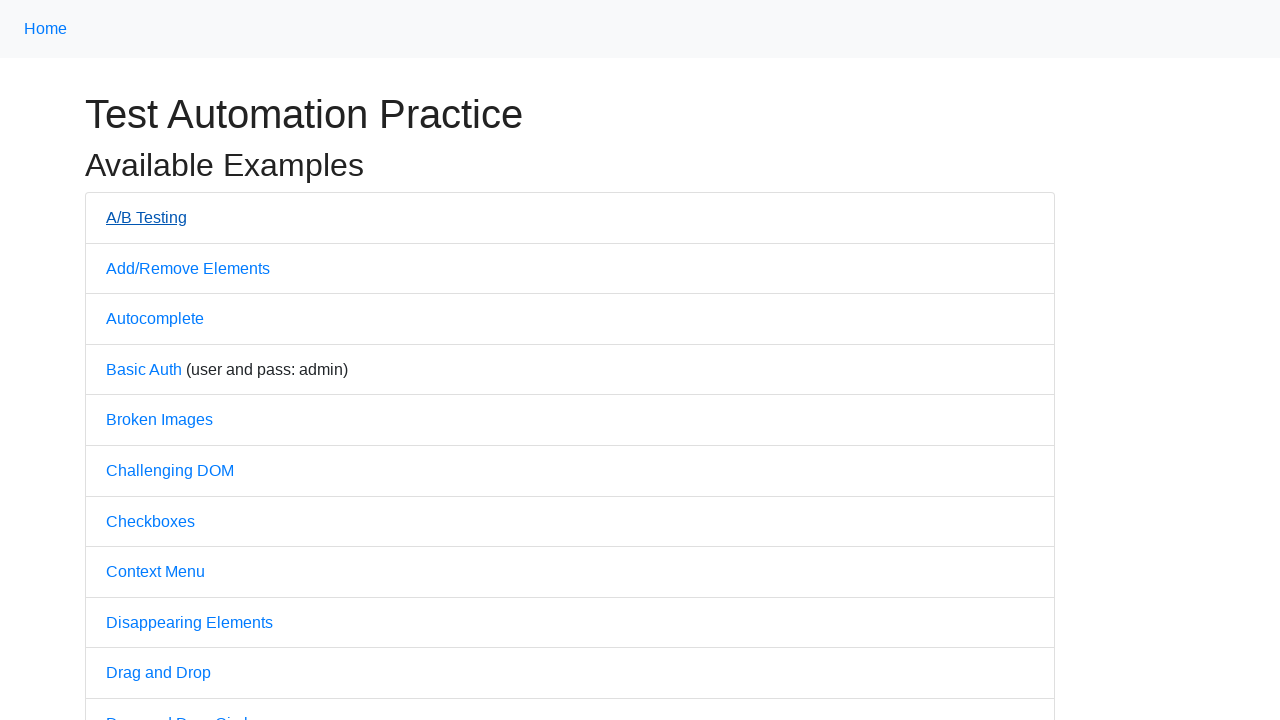